Tests JavaScript alert and confirm dialog boxes by entering a name, triggering an alert, accepting it, then triggering a confirm dialog and dismissing it.

Starting URL: https://rahulshettyacademy.com/AutomationPractice/

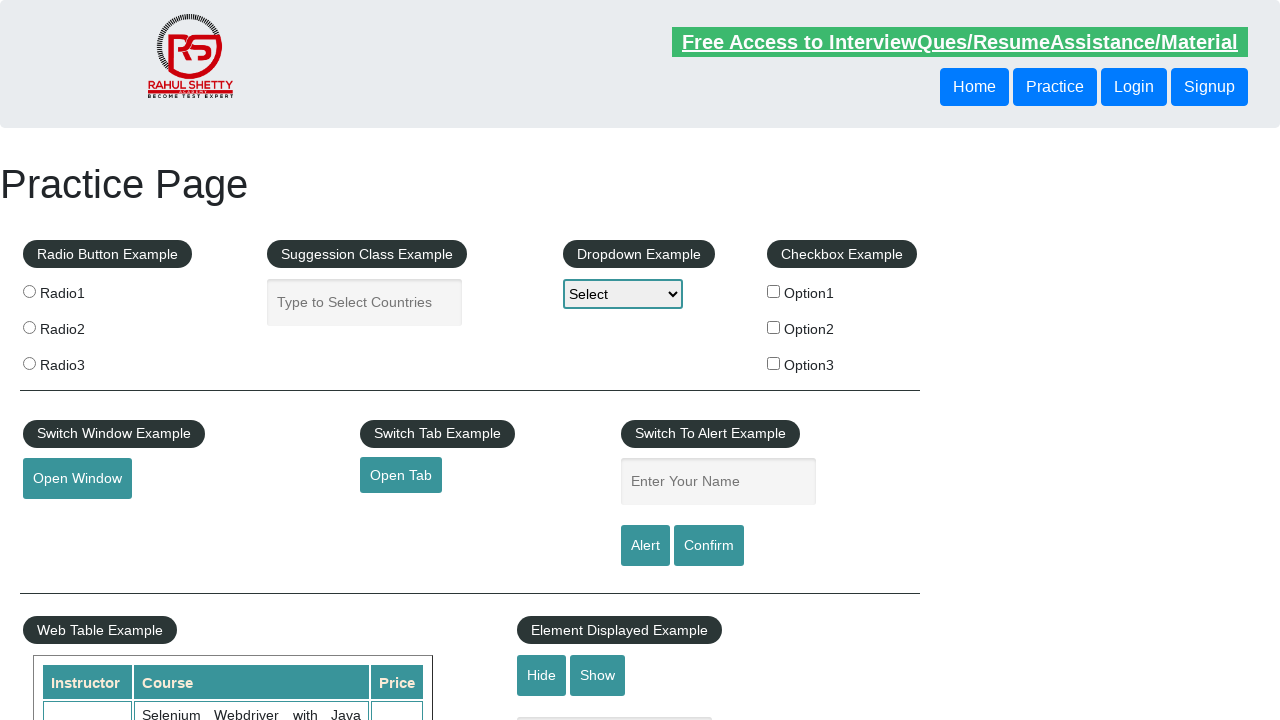

Entered 'Rahul' in the name text field on #name
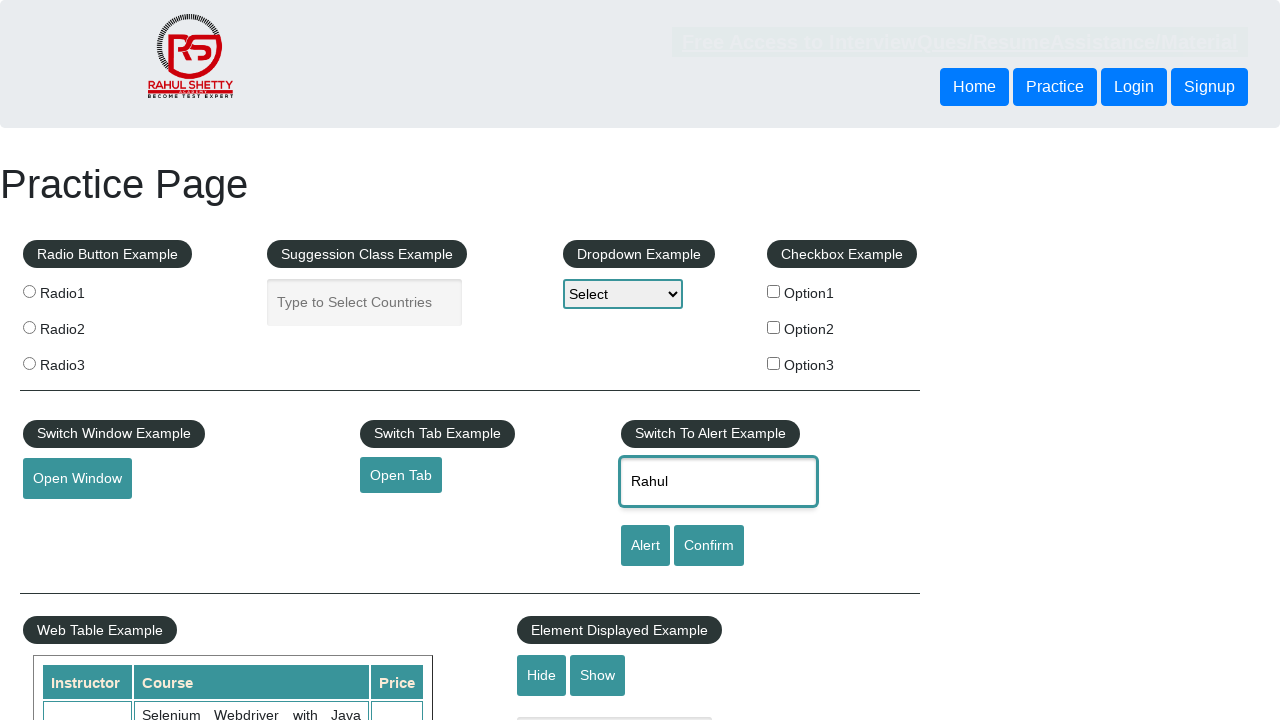

Clicked alert button to trigger alert dialog at (645, 546) on #alertbtn
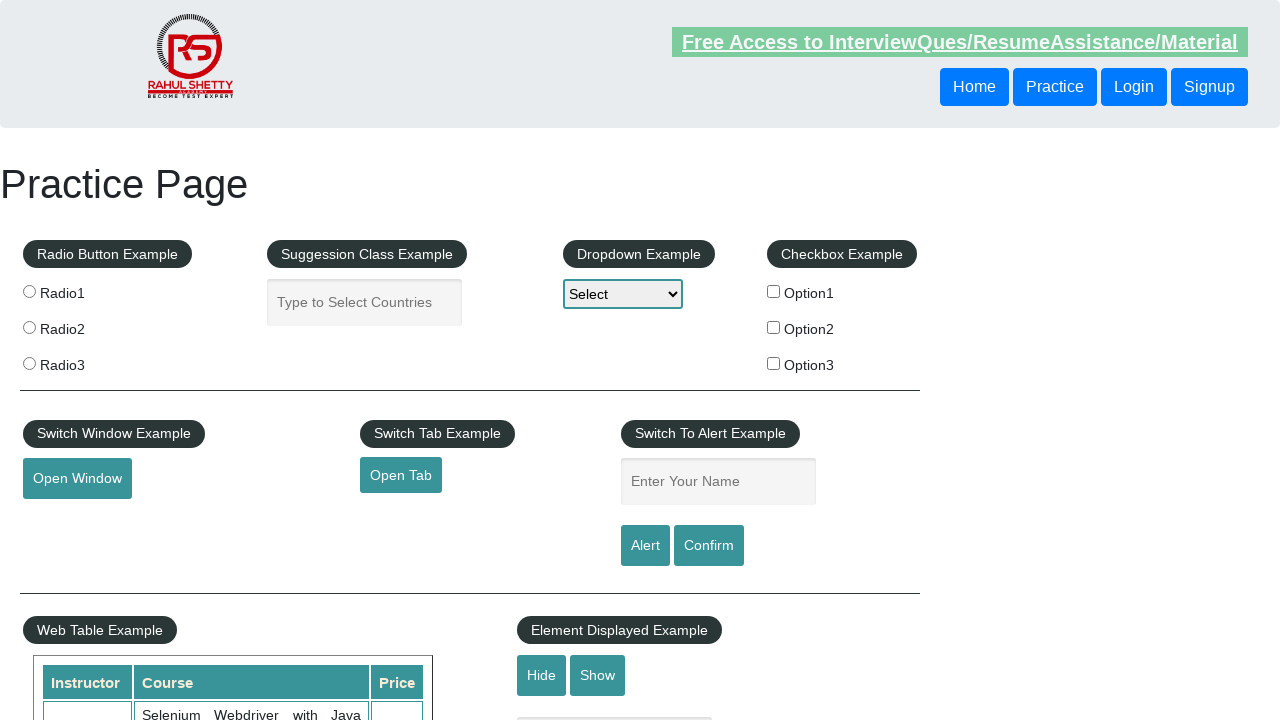

Set up dialog handler to accept alerts
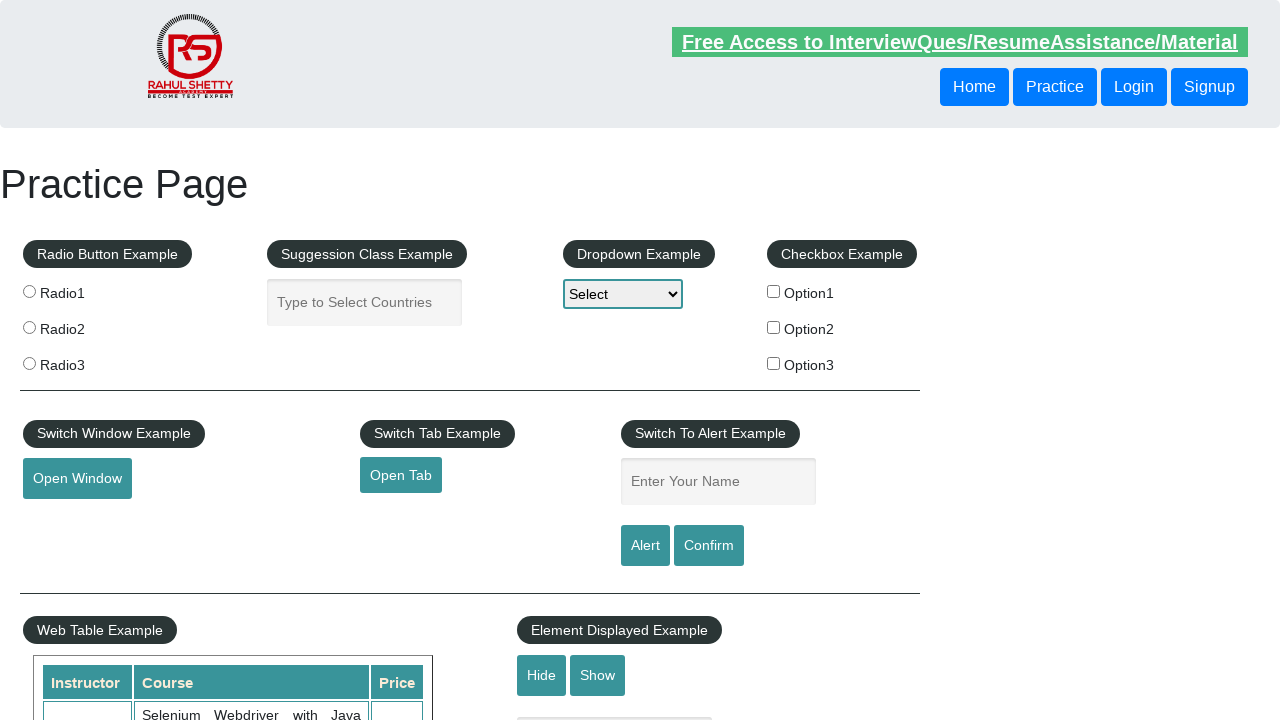

Registered one-time alert dialog handler
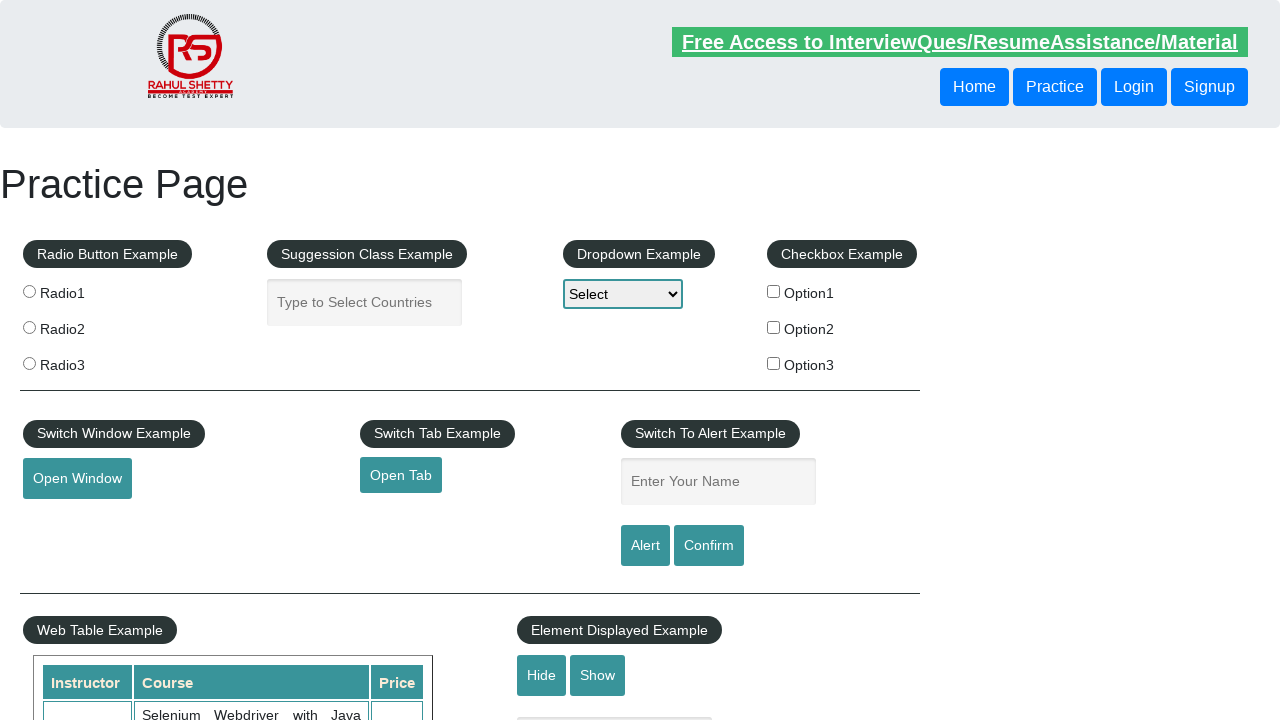

Clicked alert button to trigger and accept alert dialog at (645, 546) on #alertbtn
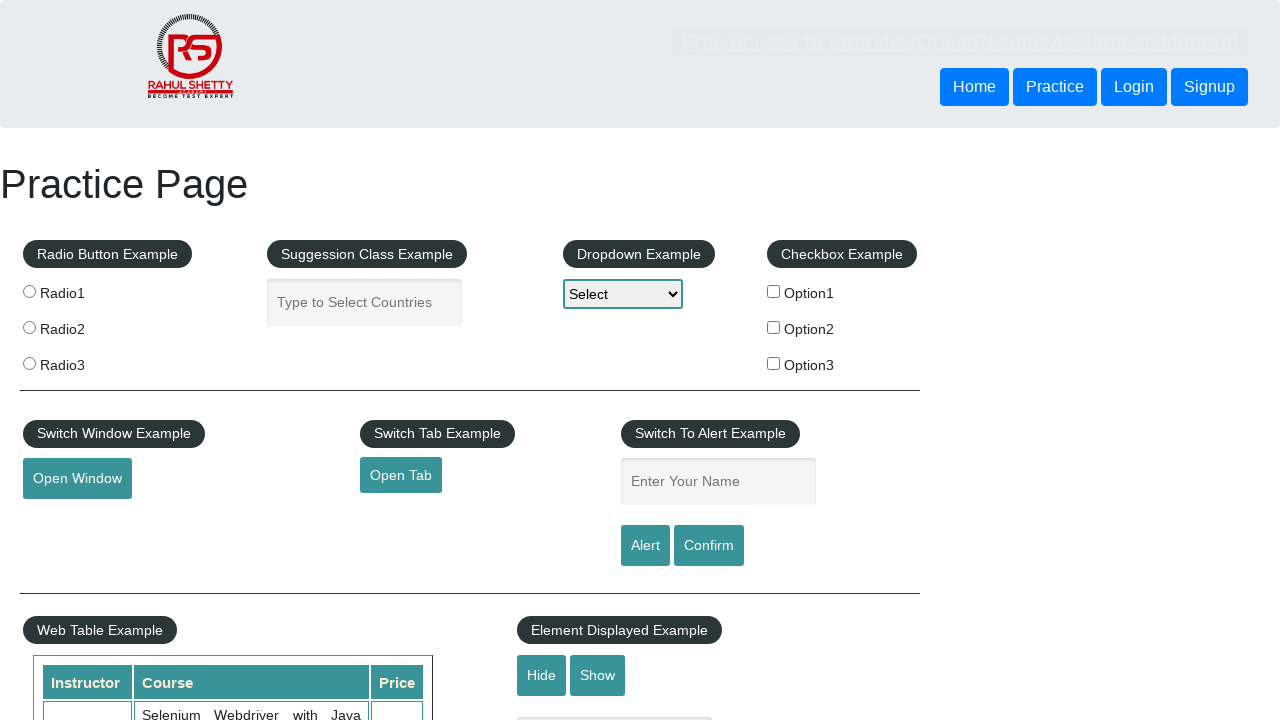

Waited 500ms for alert dialog to be processed
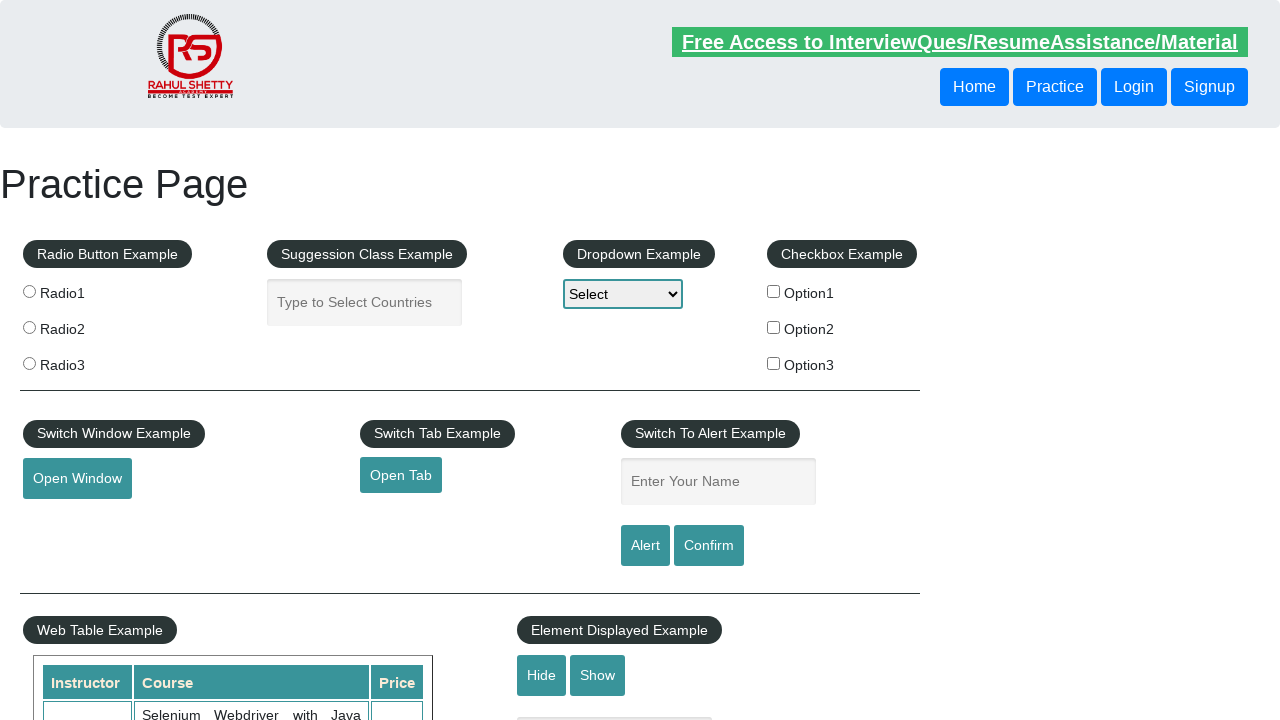

Registered one-time confirm dialog handler
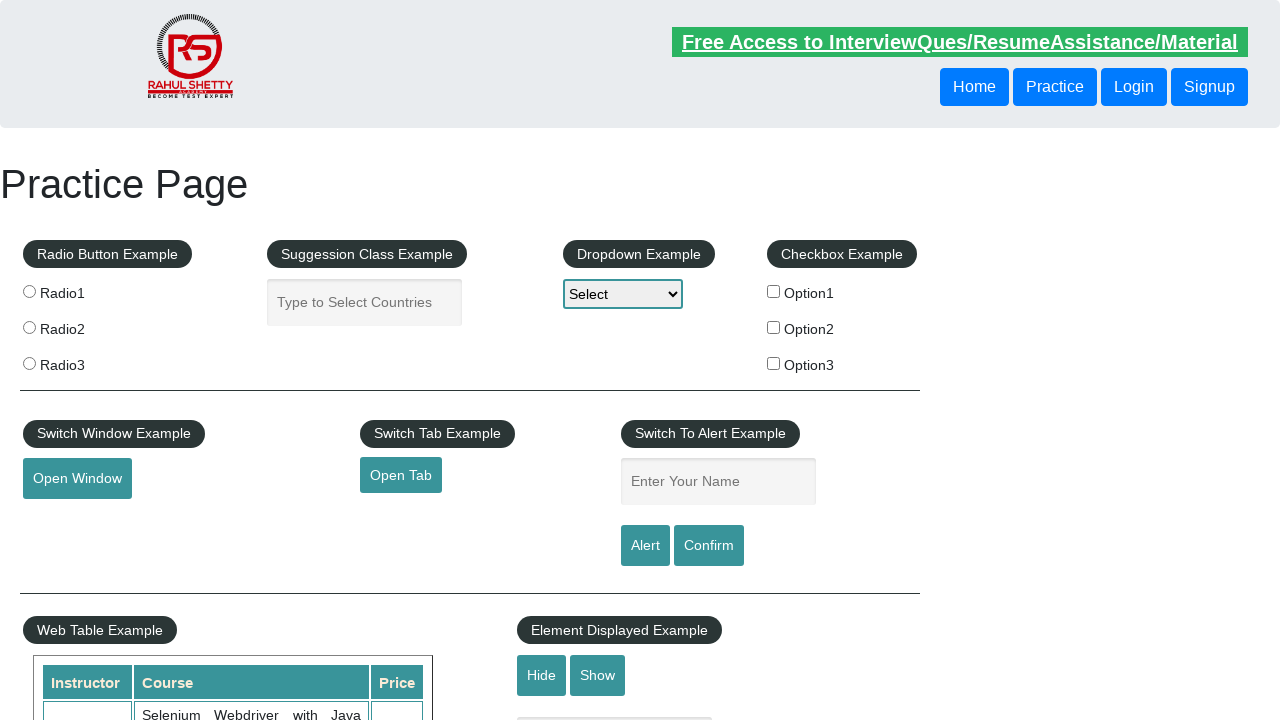

Clicked confirm button to trigger and dismiss confirm dialog at (709, 546) on #confirmbtn
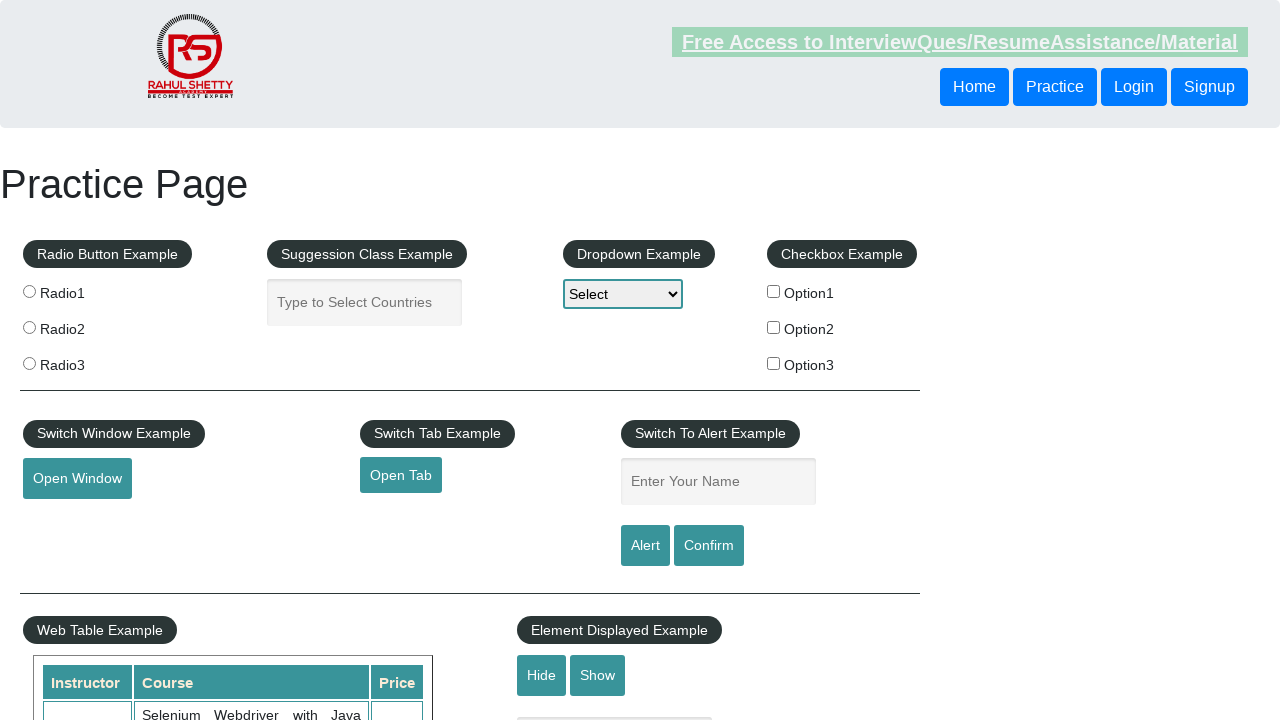

Waited 500ms for confirm dialog to be processed
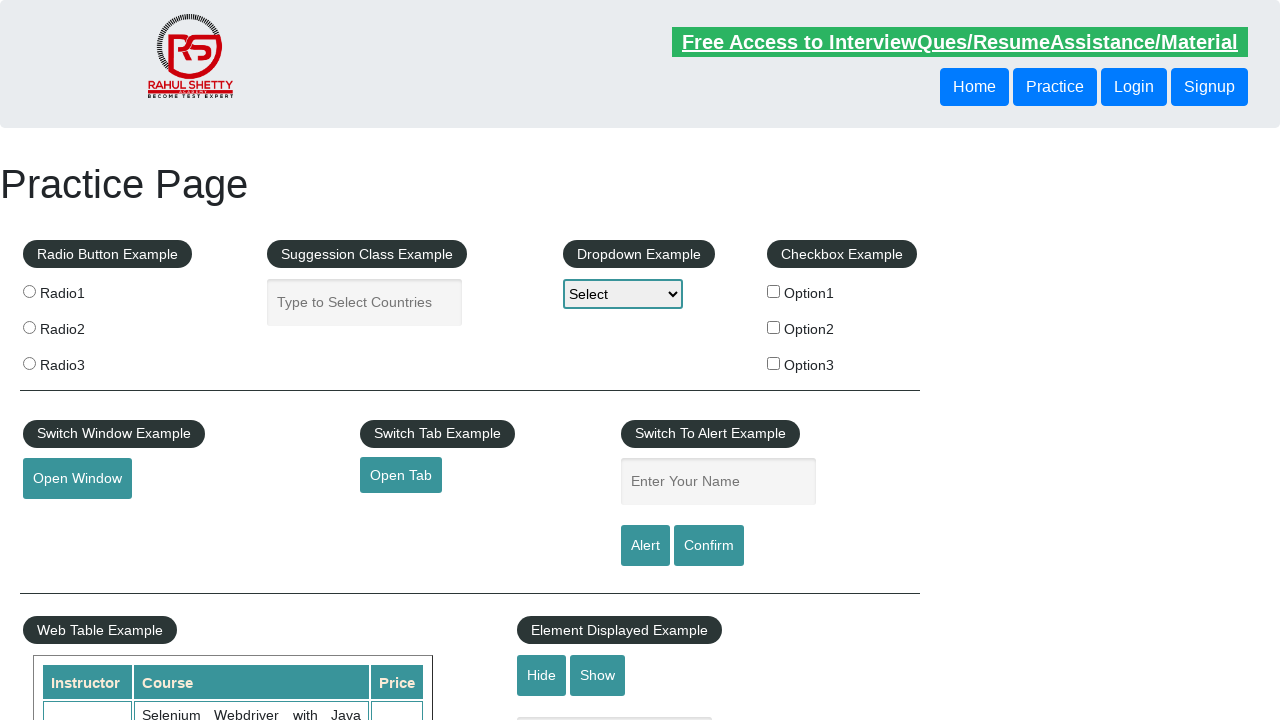

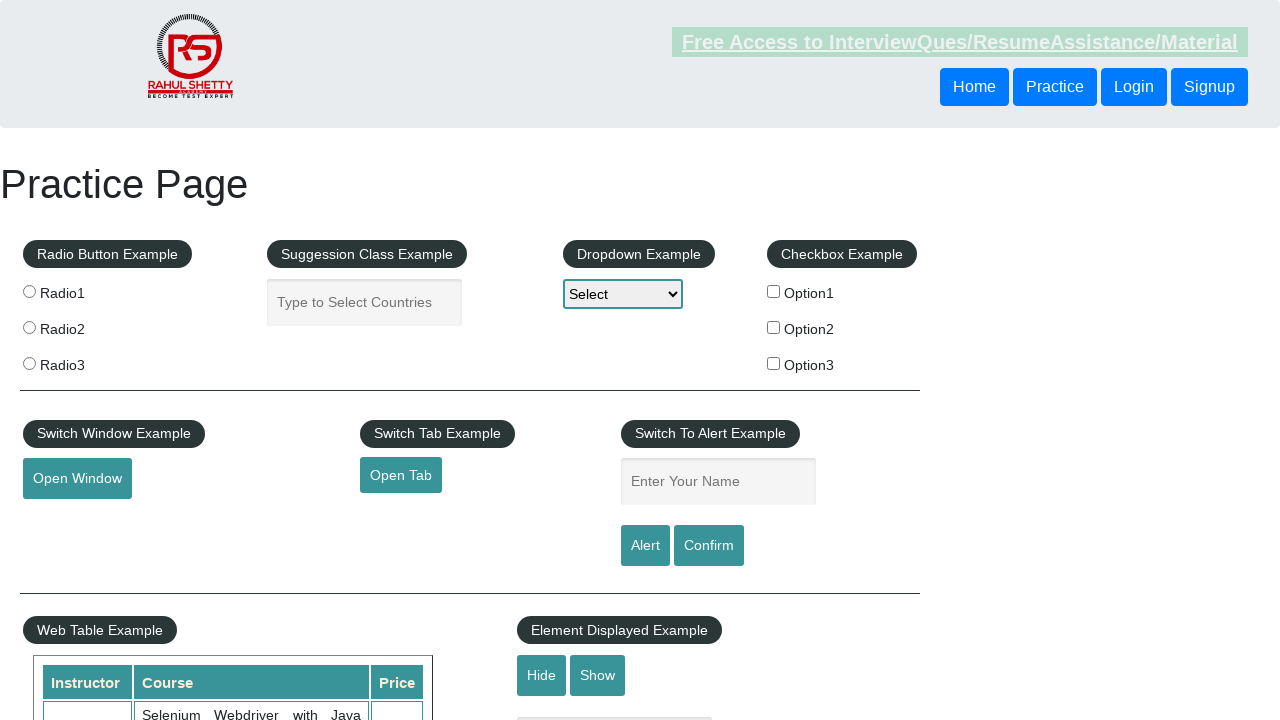